Tests that clicking on the most popular channel from the sidebar navigates to that channel's page and the channel title matches the sidebar name.

Starting URL: https://www.twitch.tv

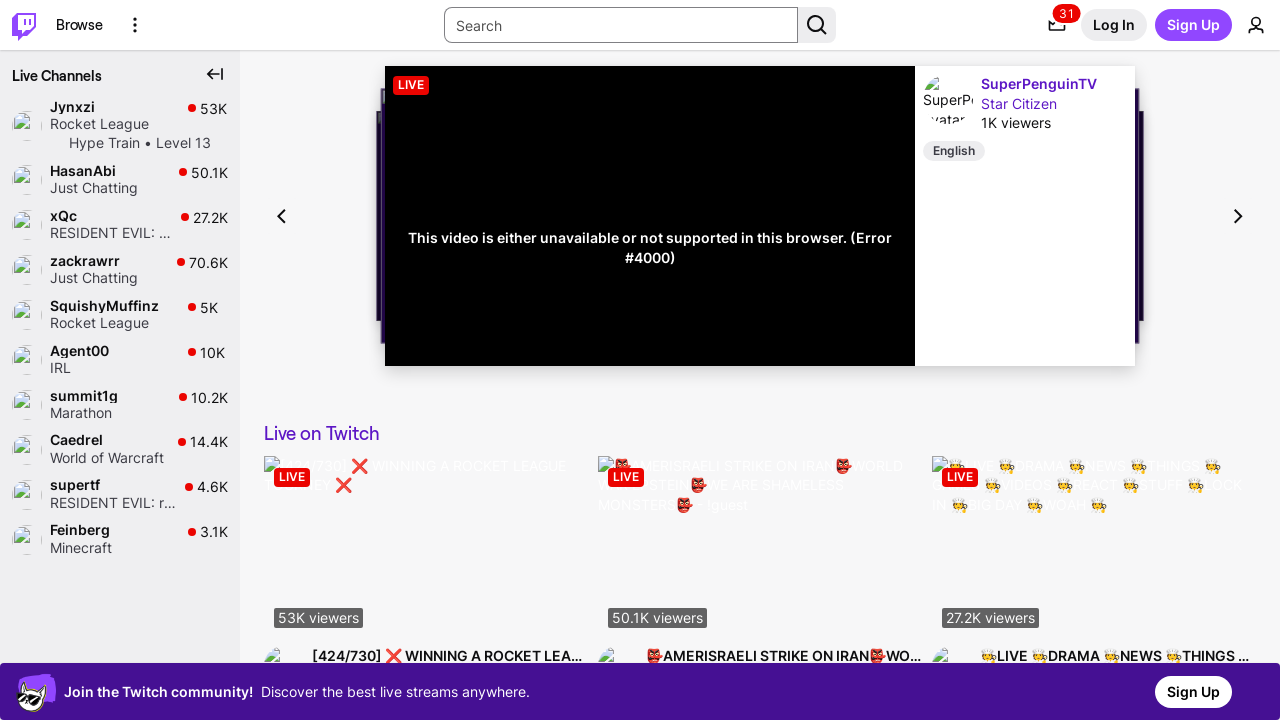

Waited for browse menu to be visible, page loaded
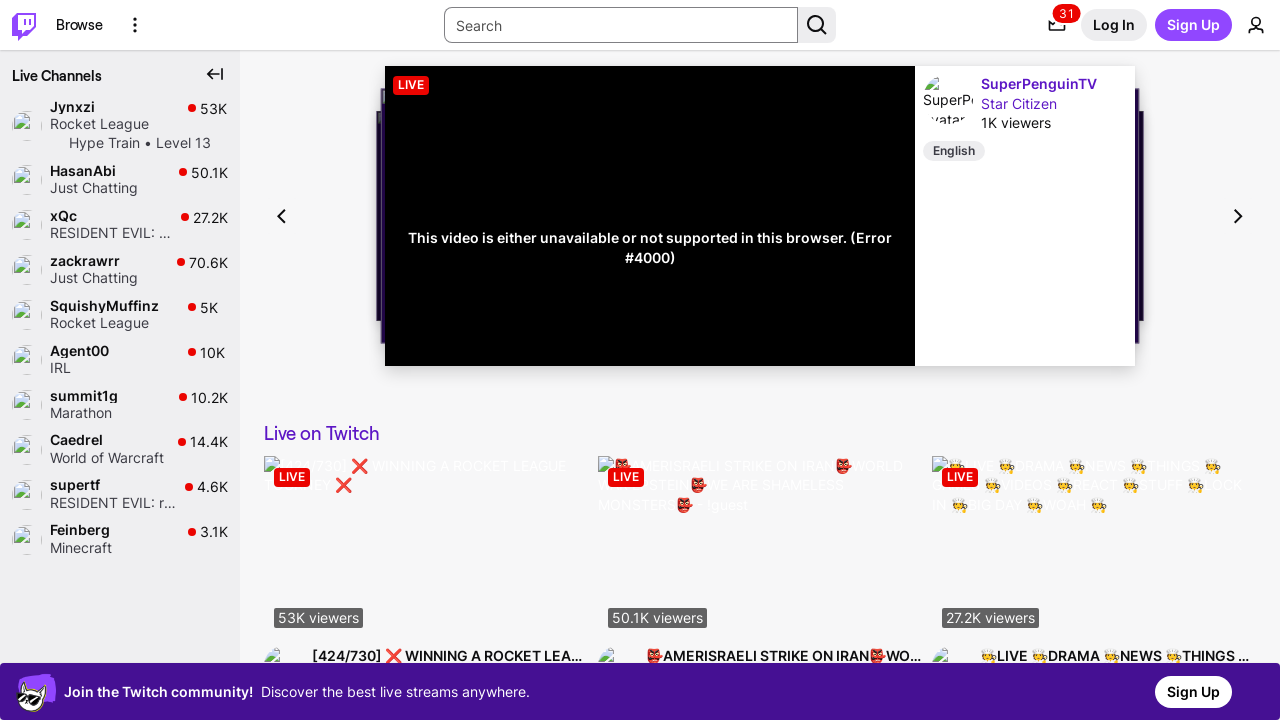

Waited for popular channels to load in sidebar
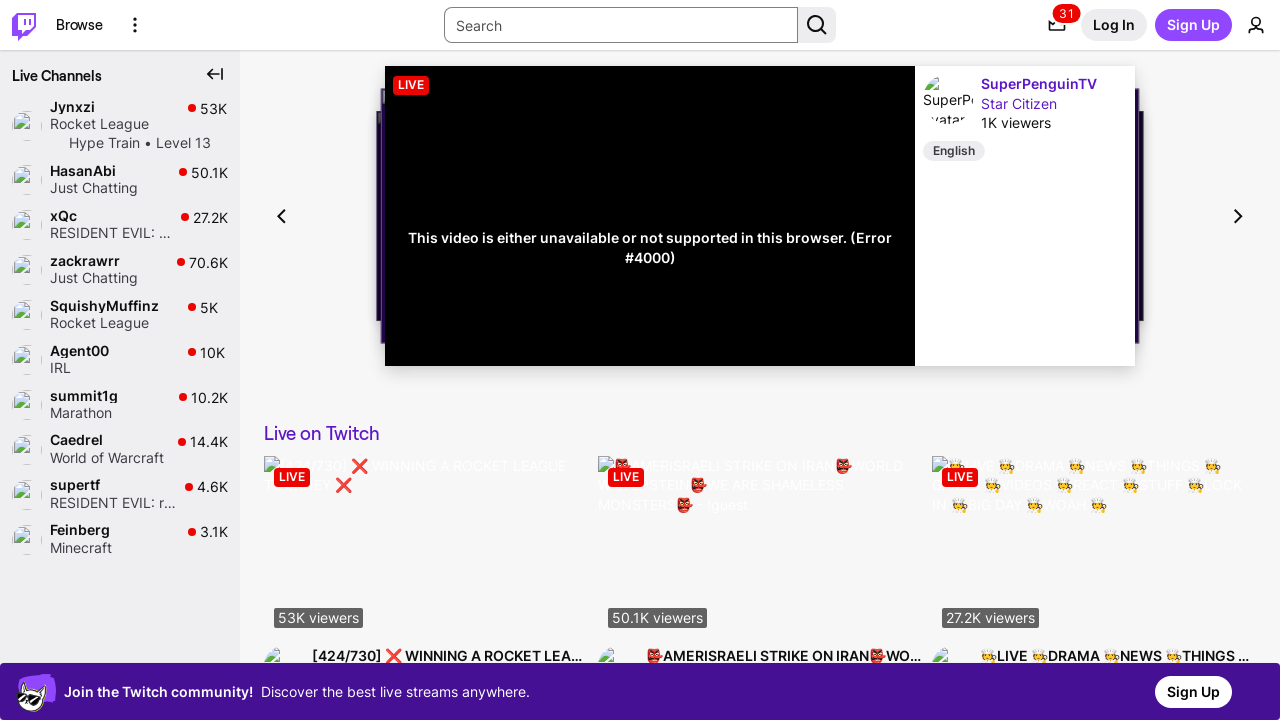

Retrieved first popular channel name: 'Jynxzi'
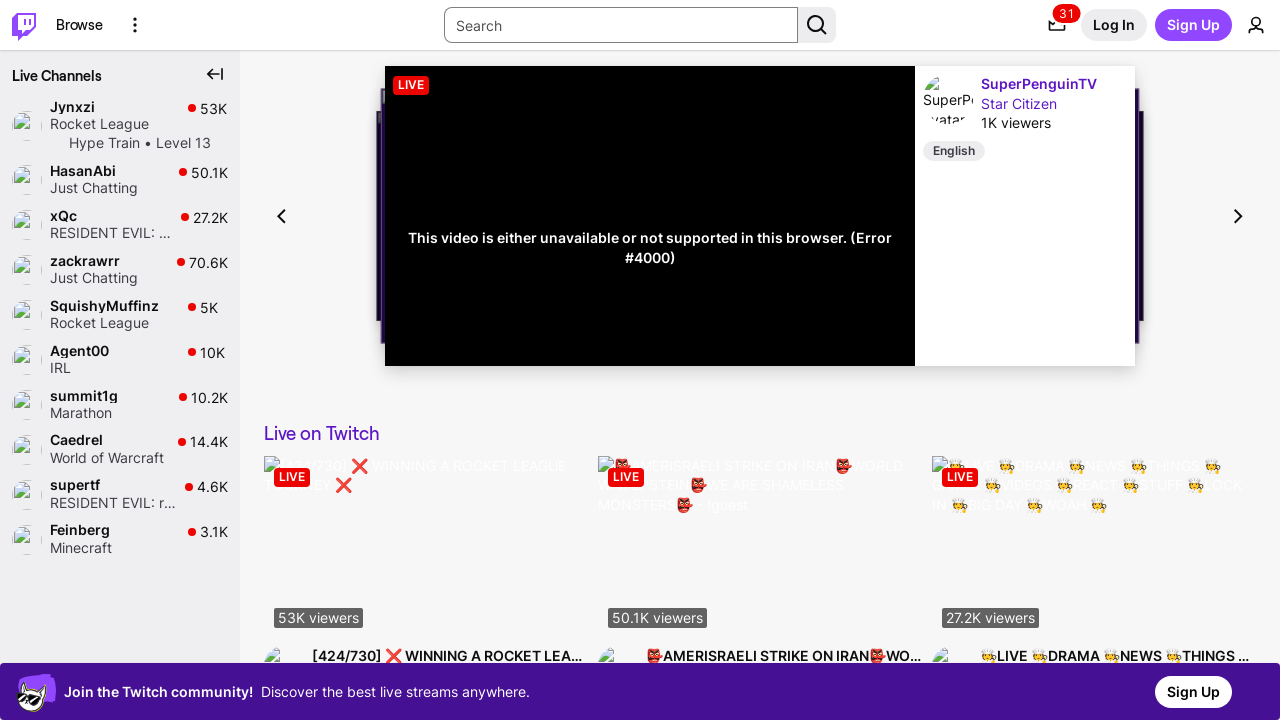

Clicked on the most popular channel 'Jynxzi' at (117, 106) on [data-a-target="side-nav-title"] >> nth=0
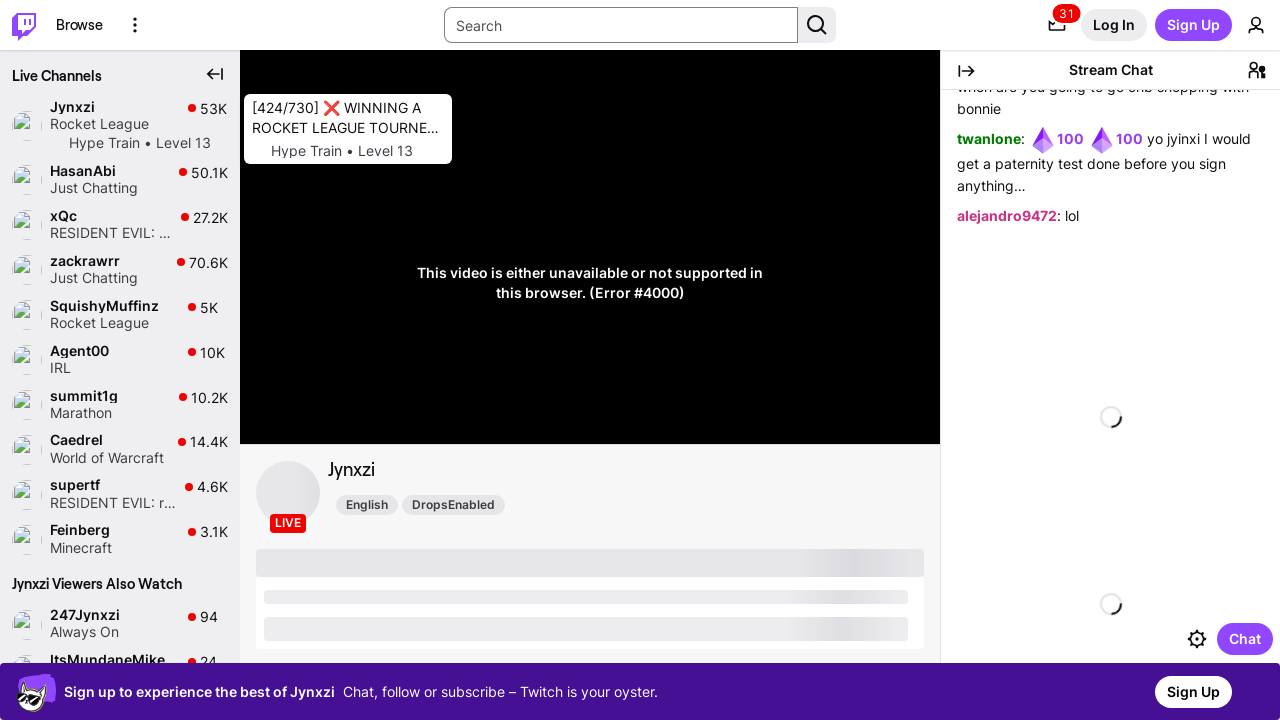

Waited for channel info content to load
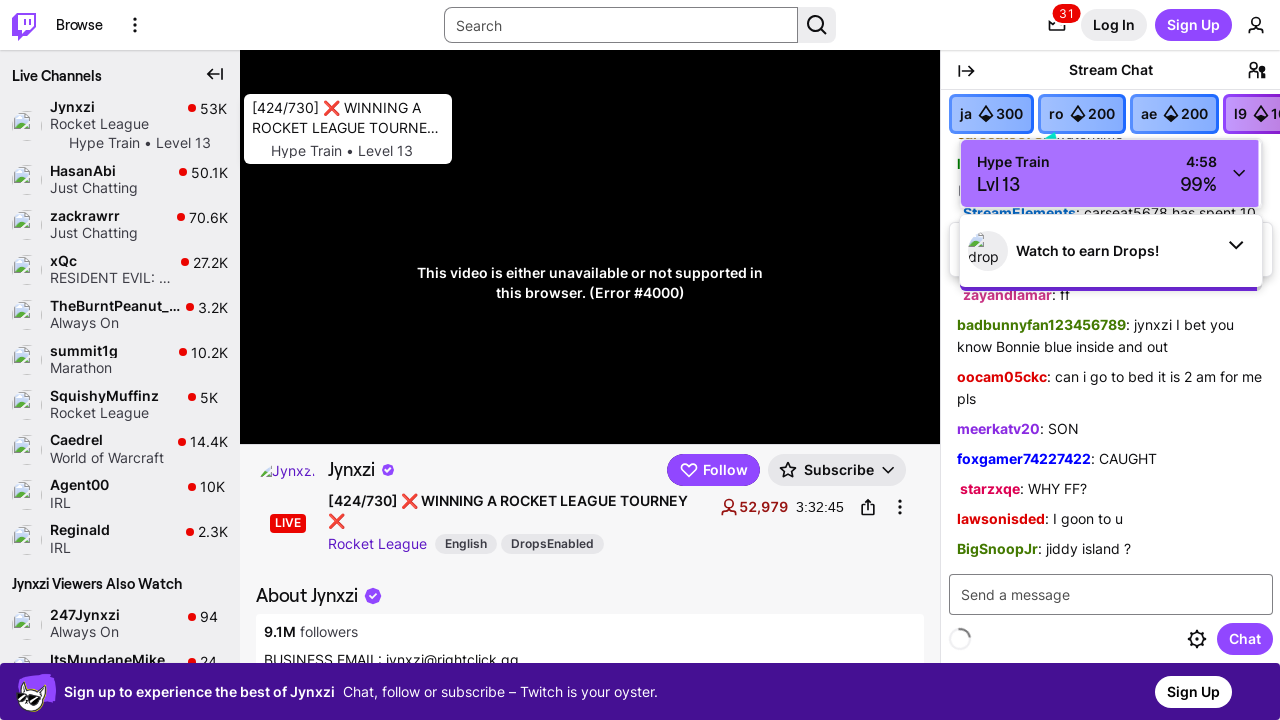

Waited 1 second for channel title to fully render
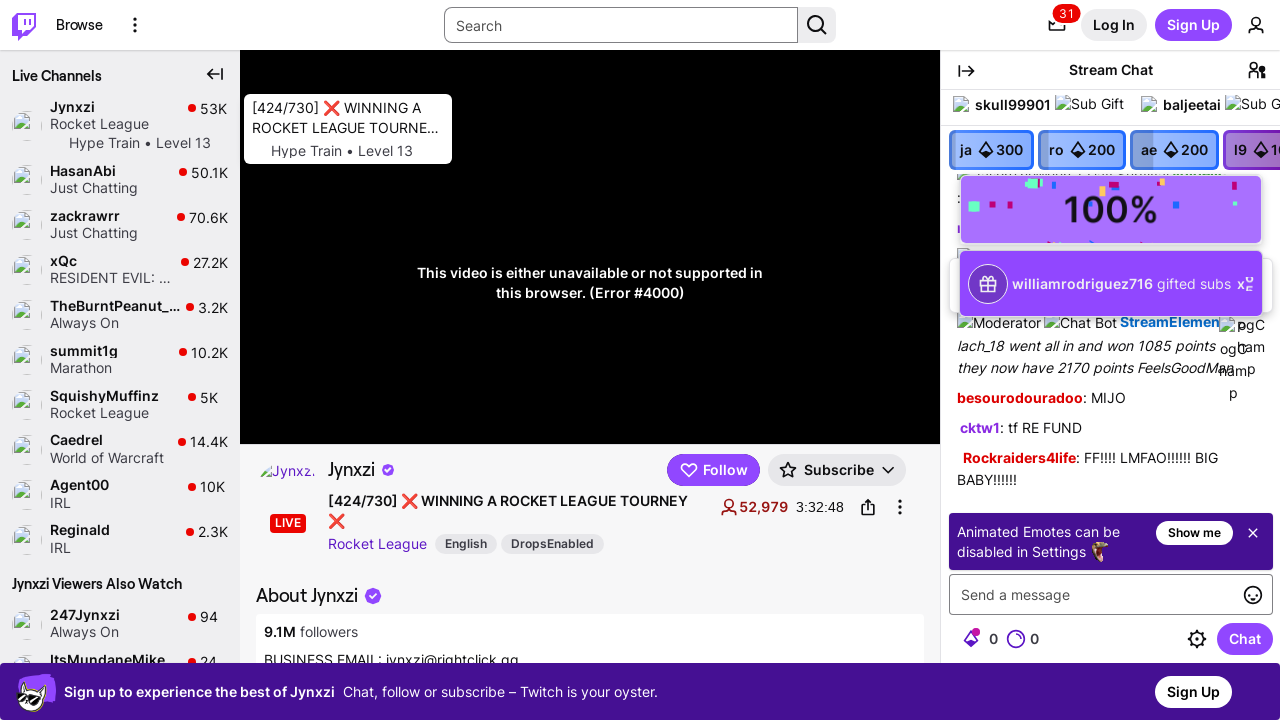

Verified channel title element (h1) is present
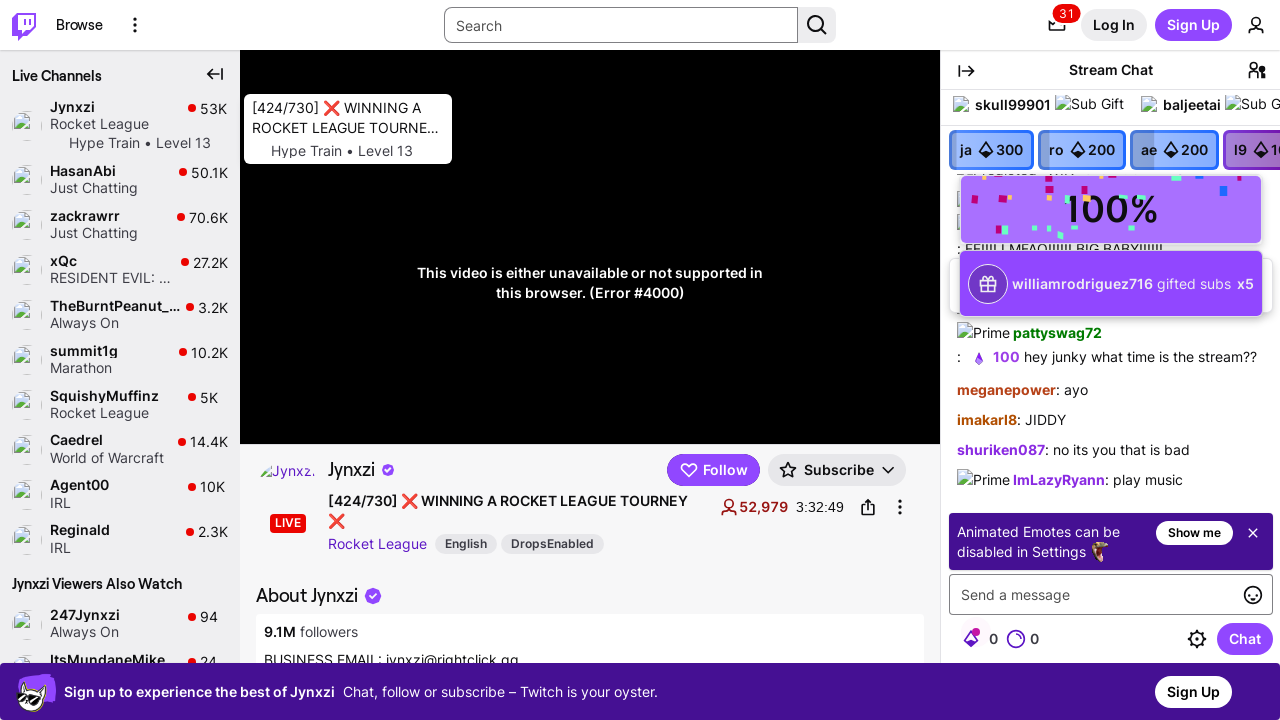

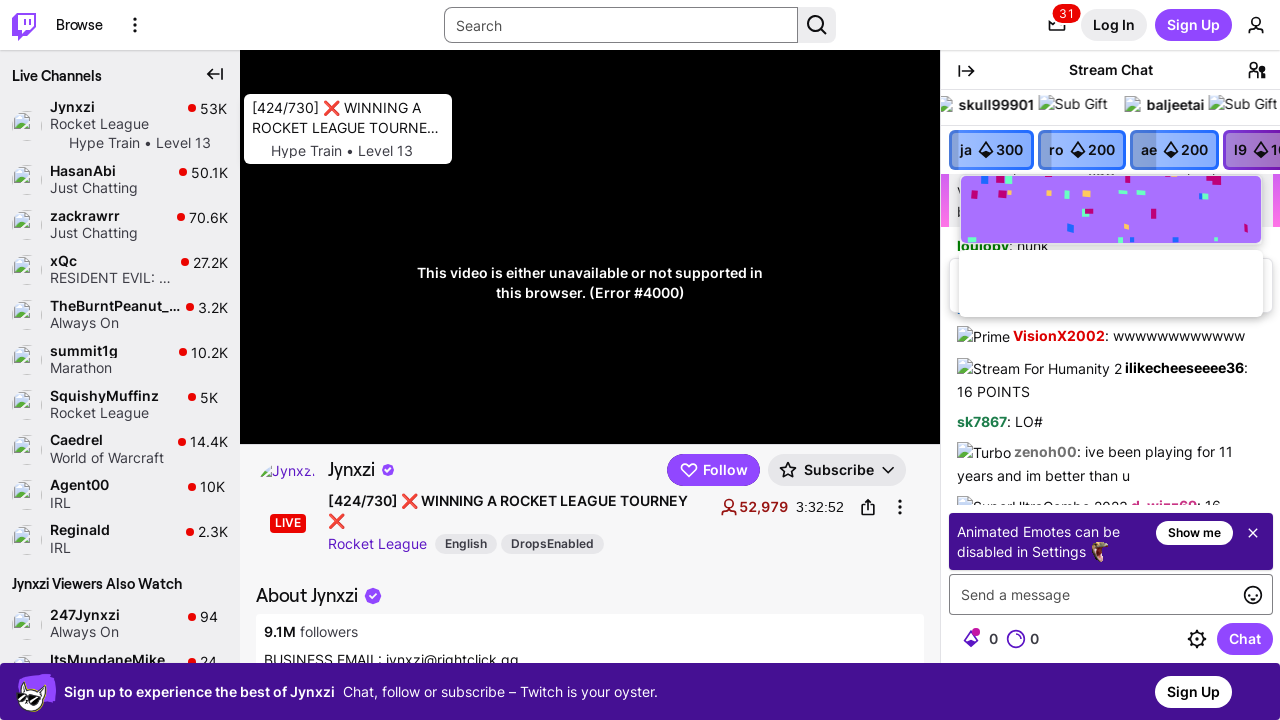